Navigates to a webpage, finds an image element, and modifies its src attribute using JavaScript execution to change it to a different image path.

Starting URL: https://bonigarcia.dev/selenium-webdriver-java/

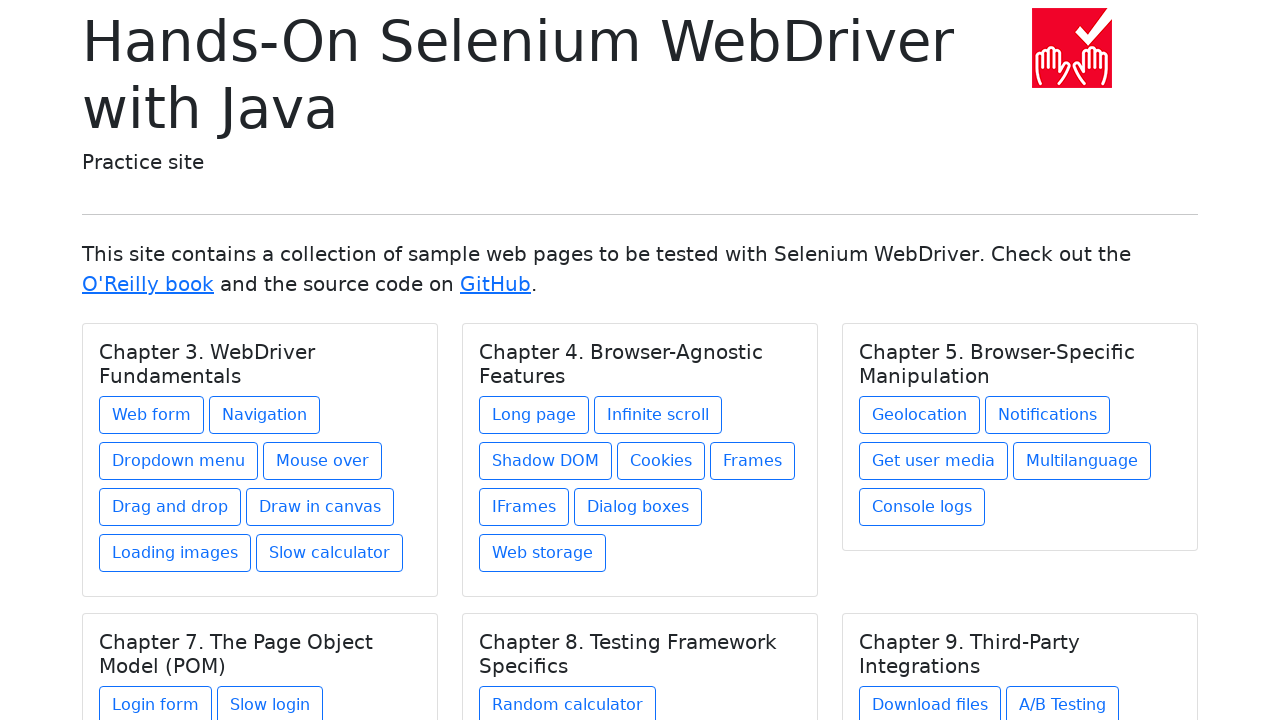

Navigated to https://bonigarcia.dev/selenium-webdriver-java/
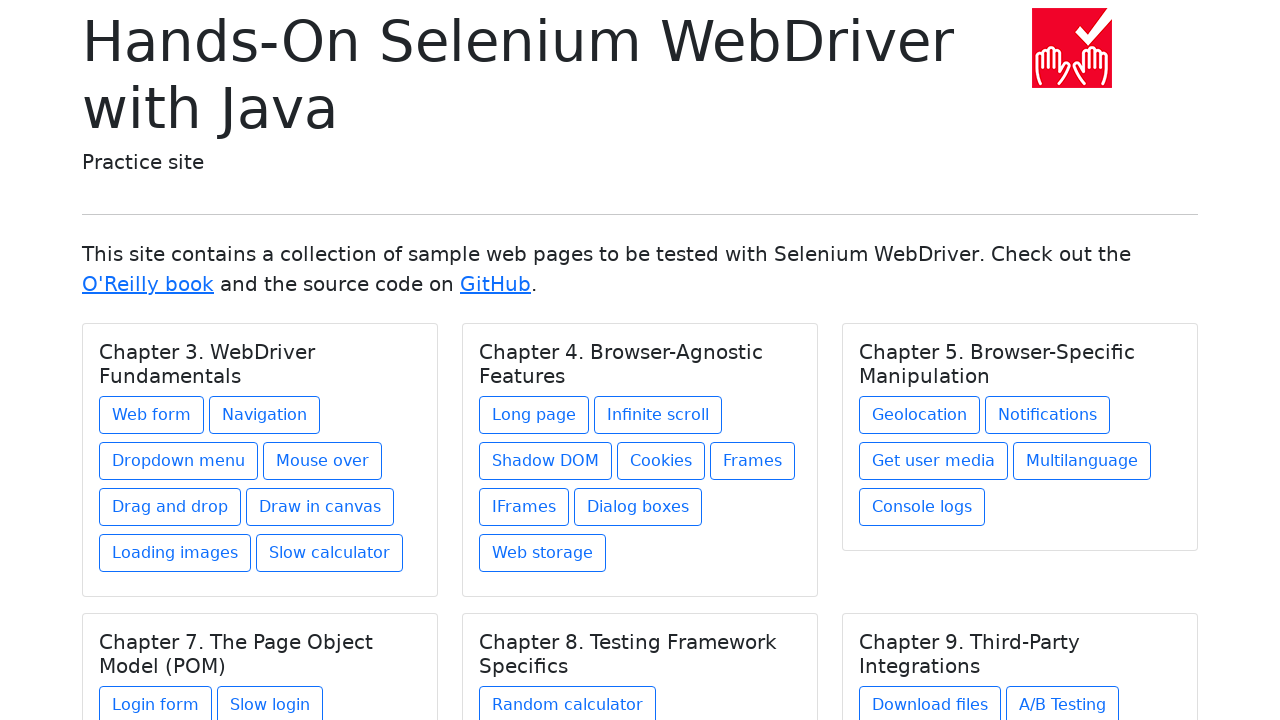

Located first image element on the page
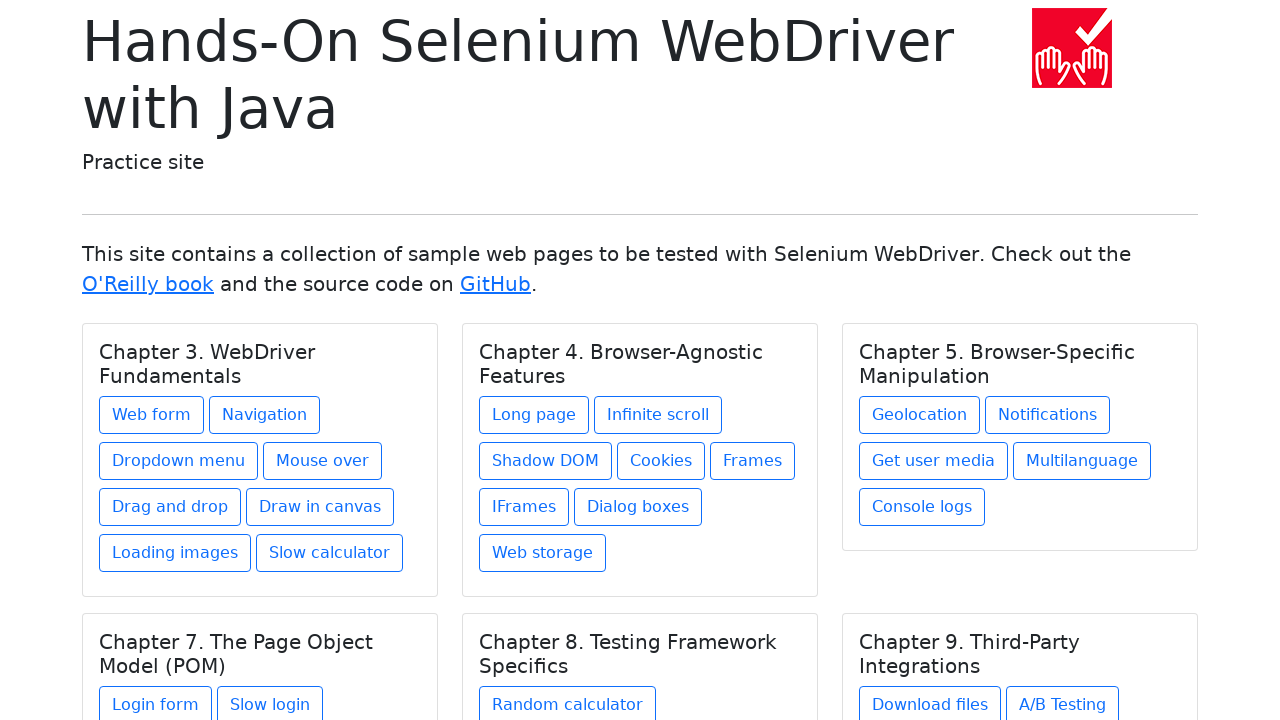

Executed JavaScript to change image src to 'img/award.png'
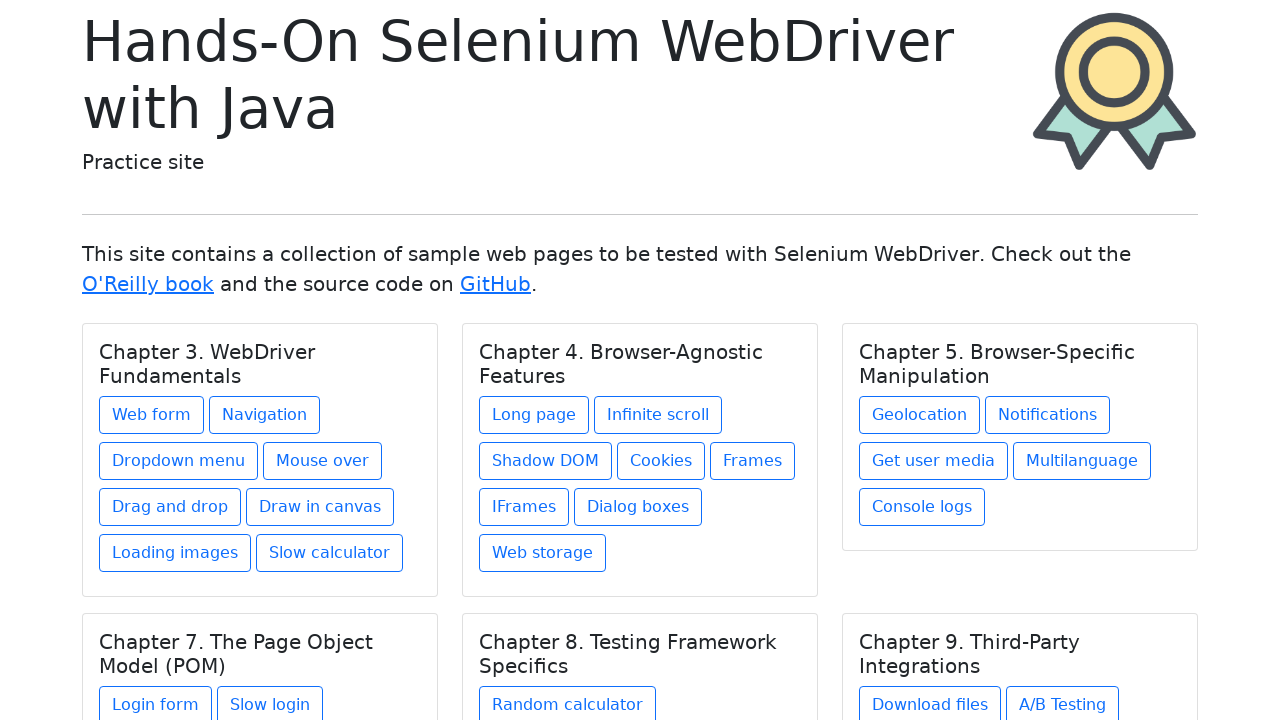

Waited 500ms for DOM mutation to take effect
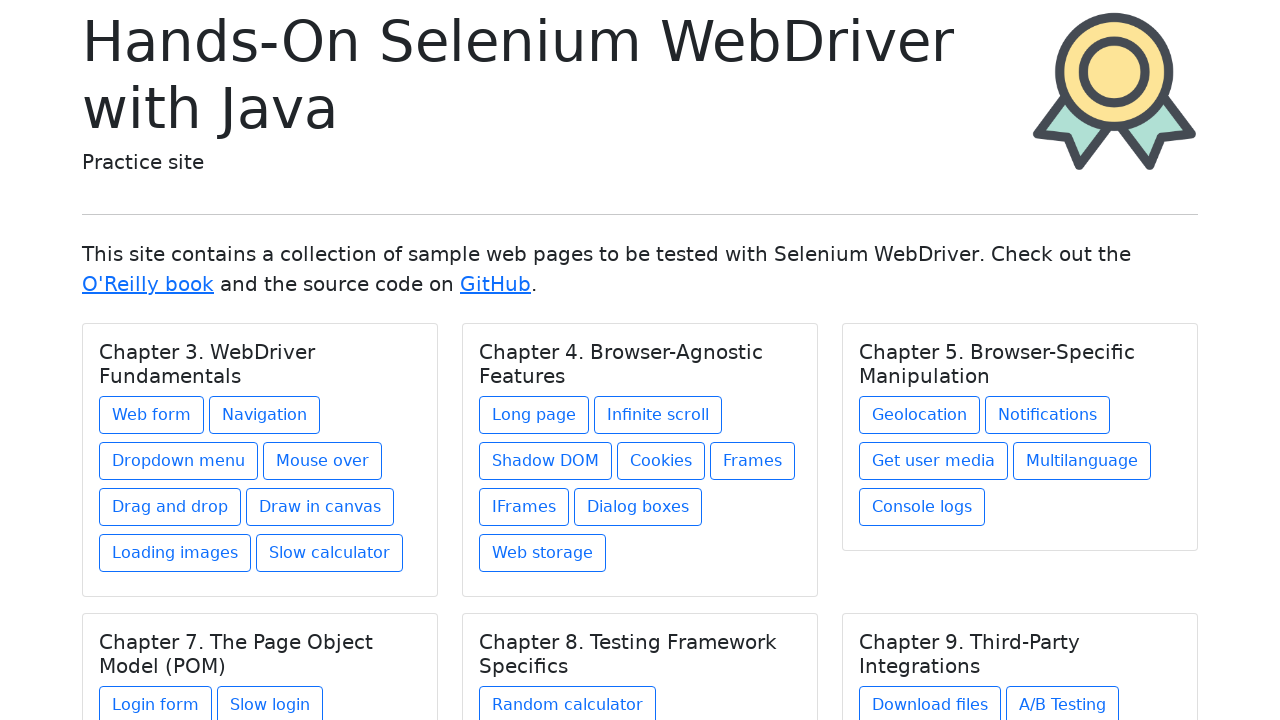

Retrieved image src attribute: img/award.png
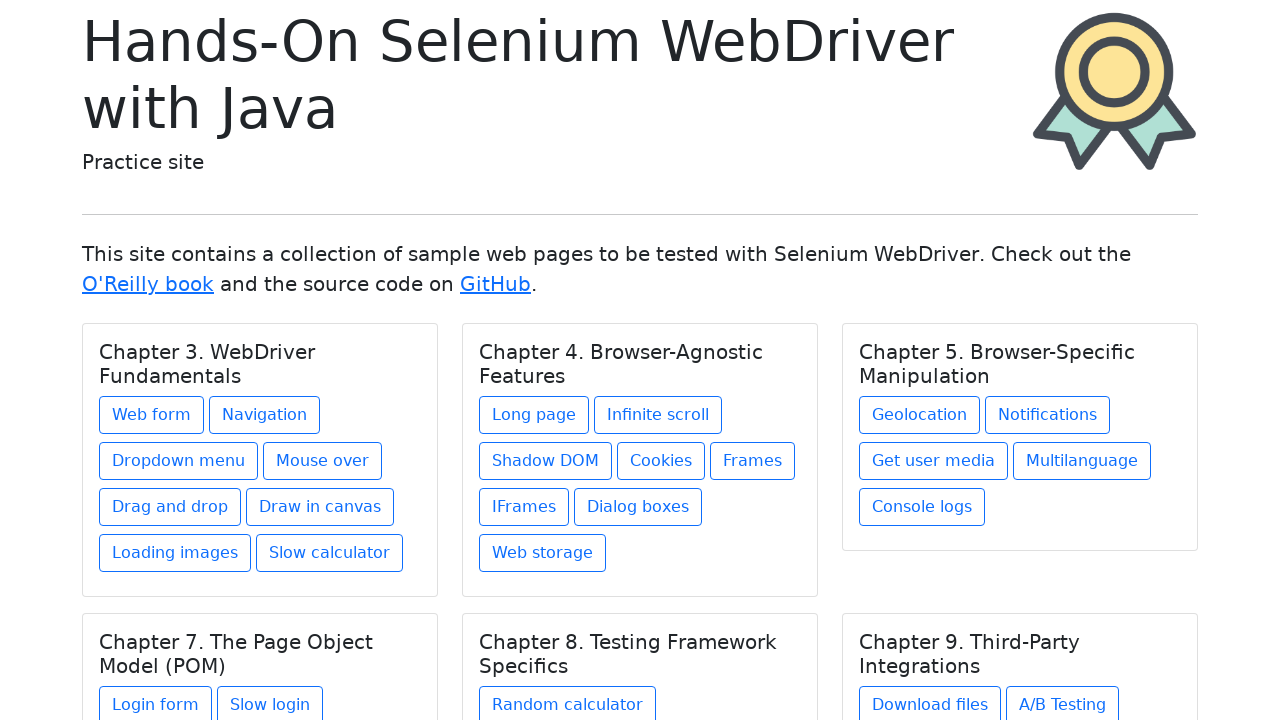

Assertion passed: image src correctly ends with 'img/award.png'
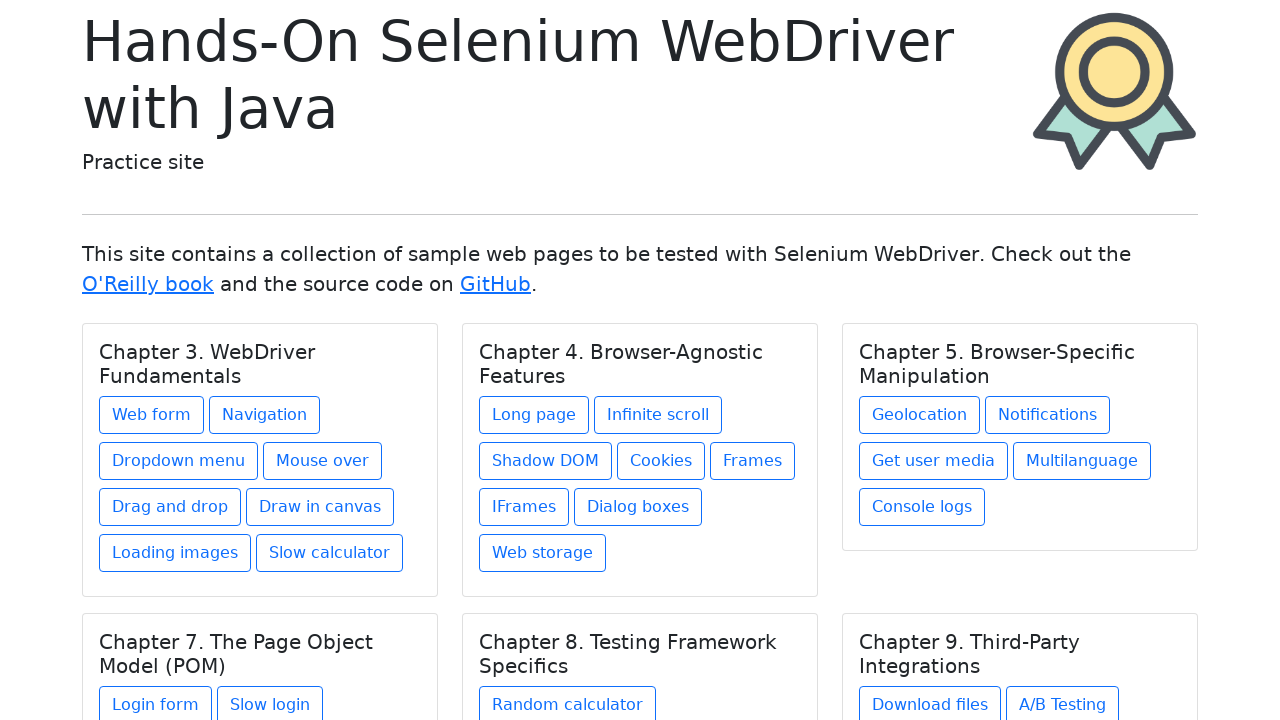

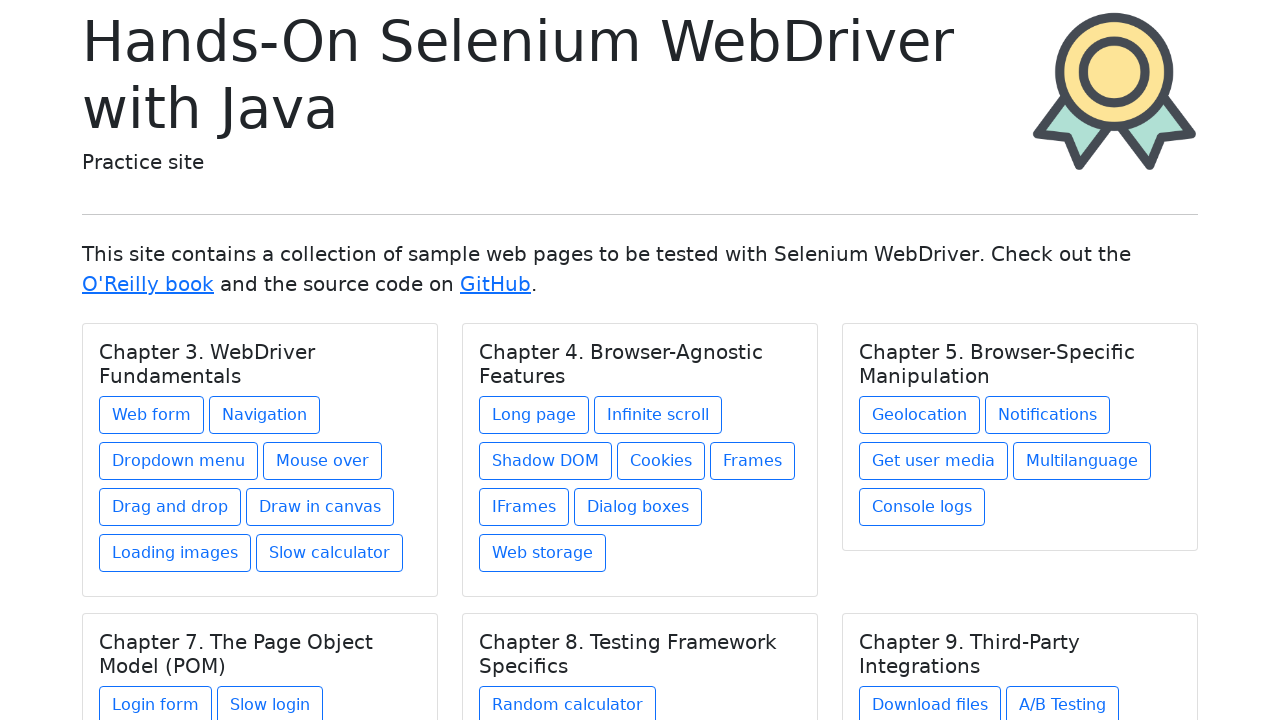